Tests the download functionality on a BitFontMaker2 gallery page by clicking the download button and accepting the confirmation alert.

Starting URL: https://www.pentacom.jp/pentacom/bitfontmaker2/gallery/?id=18783

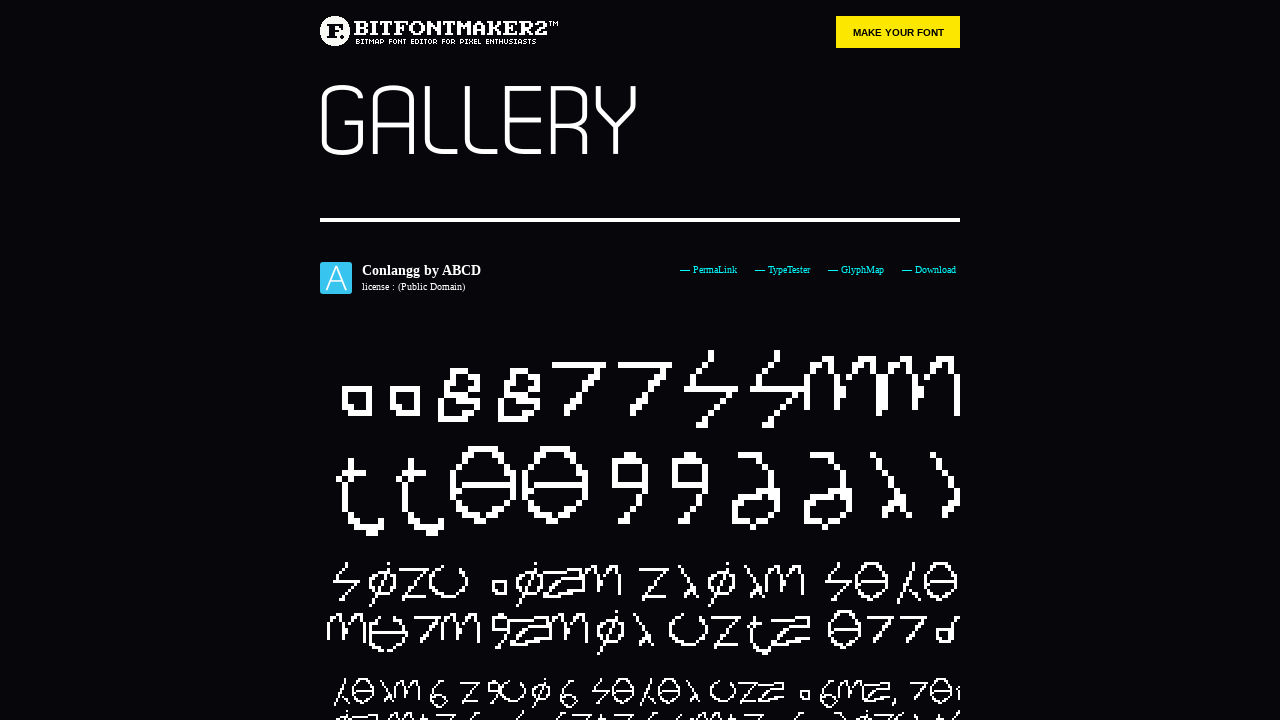

Waited for page to load (networkidle)
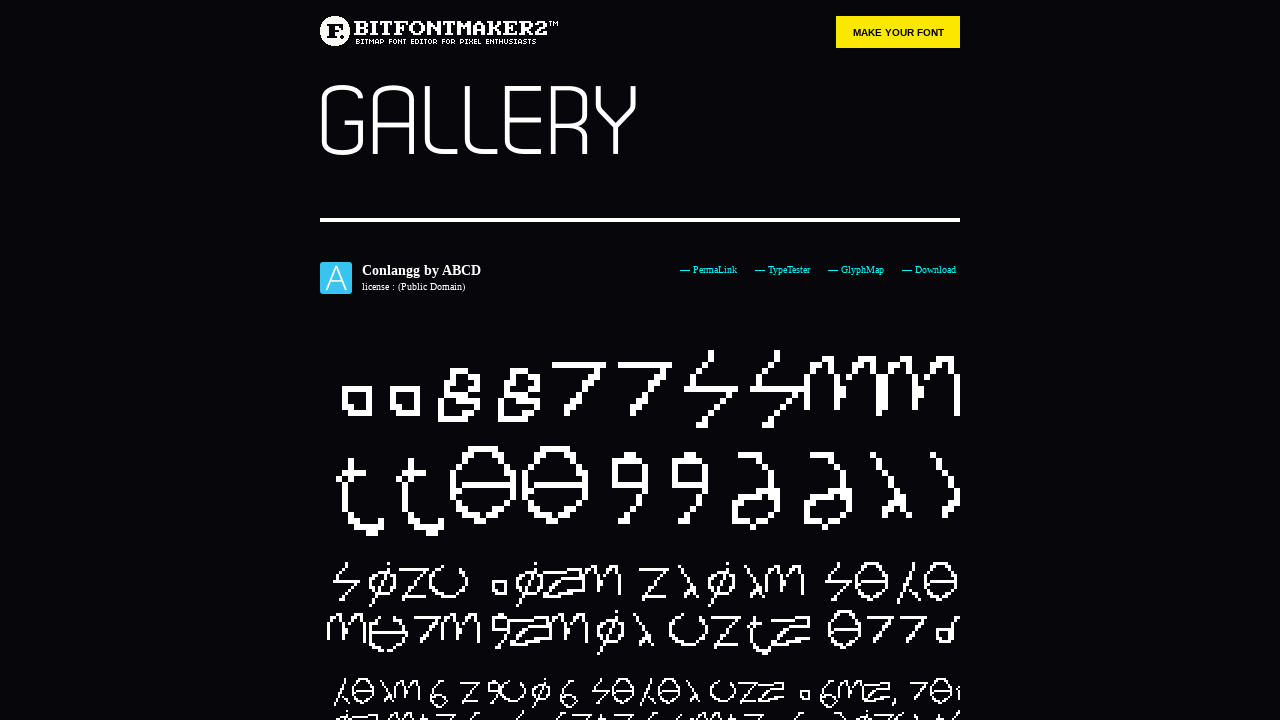

Clicked the DOWNLOAD button at (730, 507) on xpath=//a[text()='DOWNLOAD']
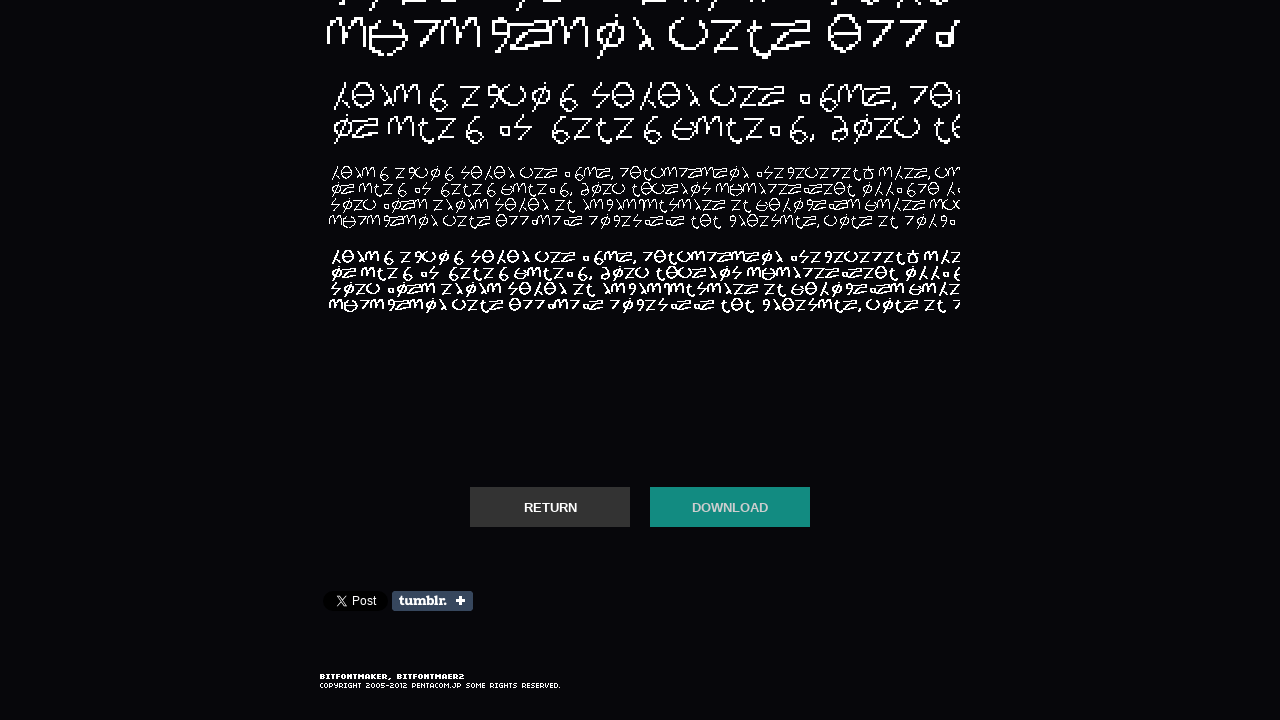

Set up dialog handler to accept confirmation alert
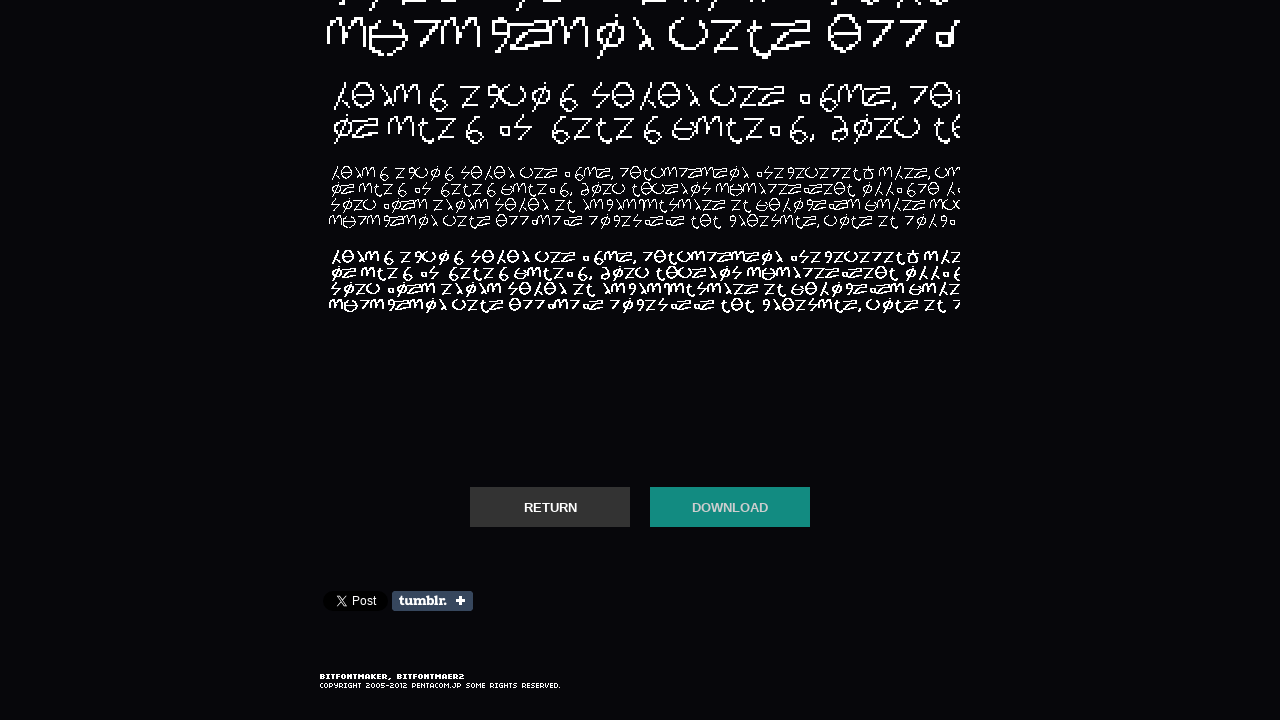

Waited 2 seconds for download to initiate
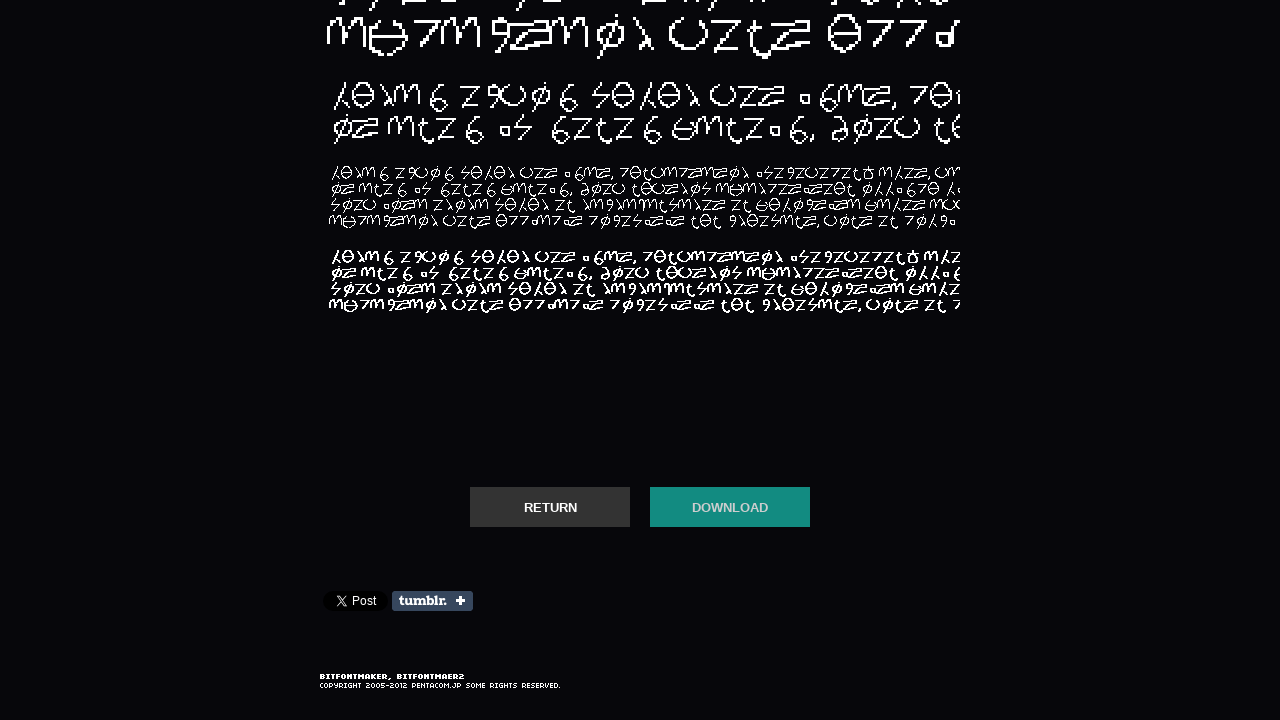

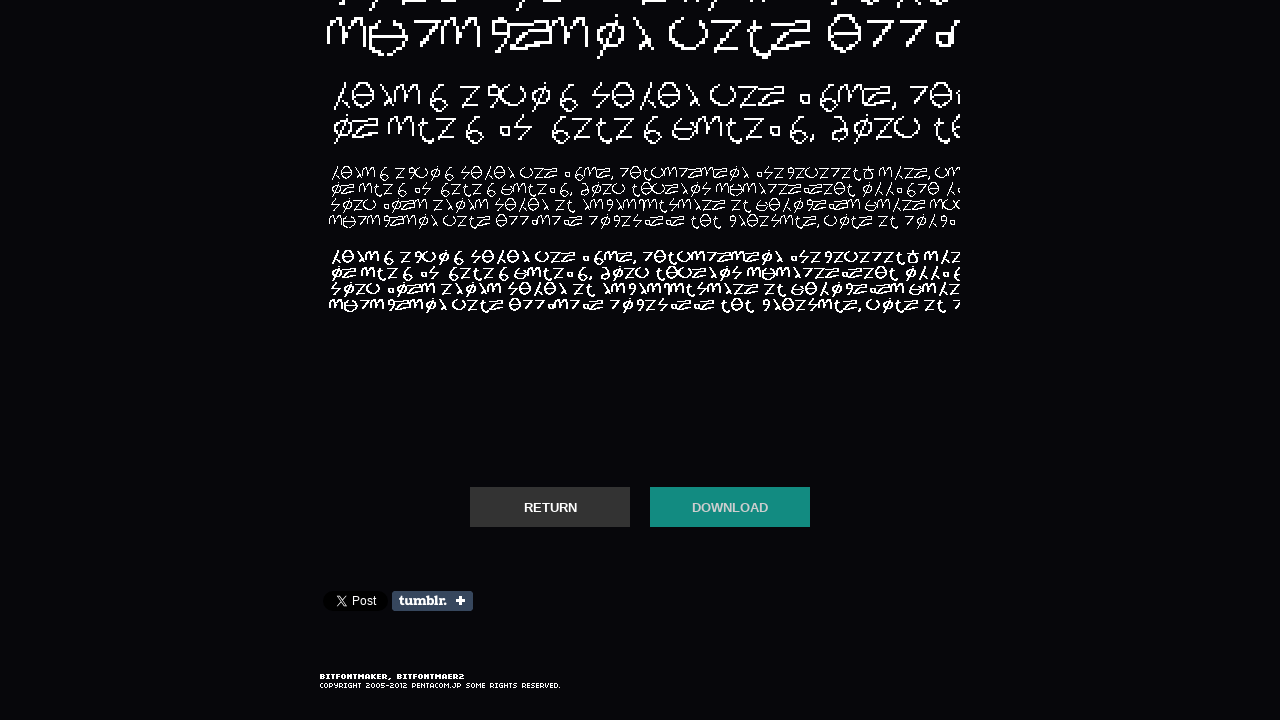